Tests modal interaction by opening a modal dialog and closing it using JavaScript execution

Starting URL: https://formy-project.herokuapp.com/modal

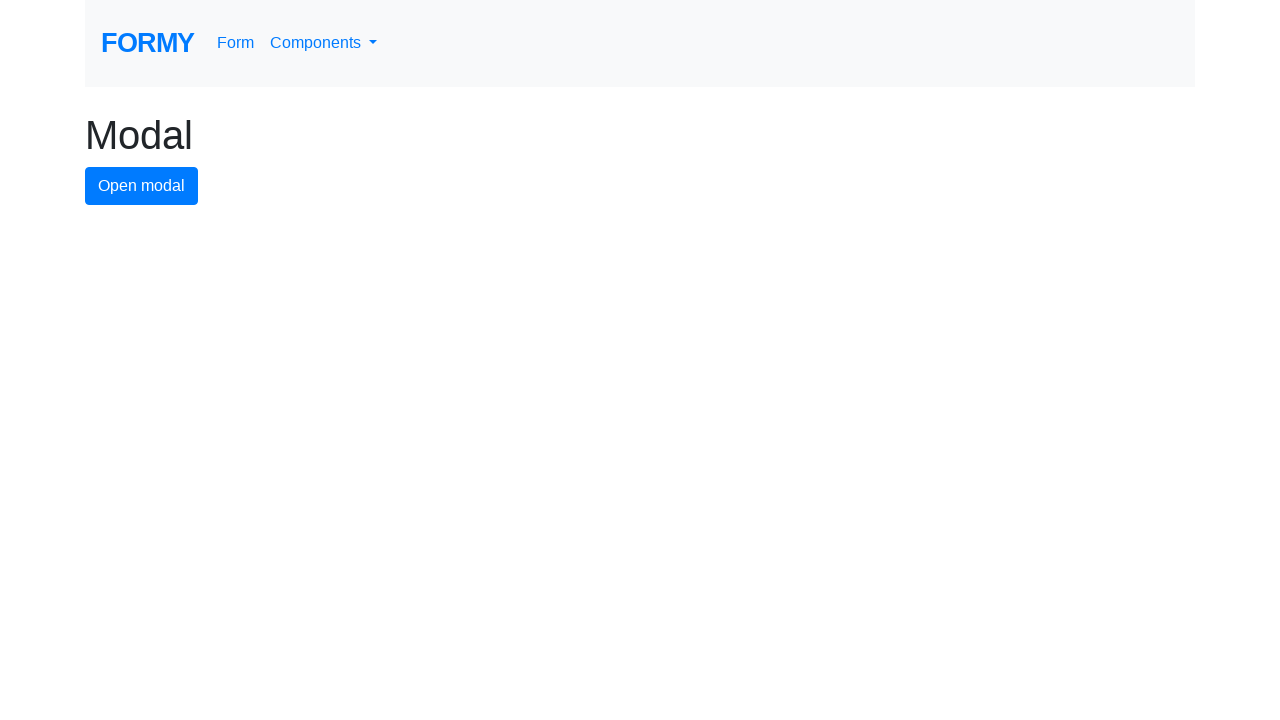

Clicked modal button to open the dialog at (142, 186) on #modal-button
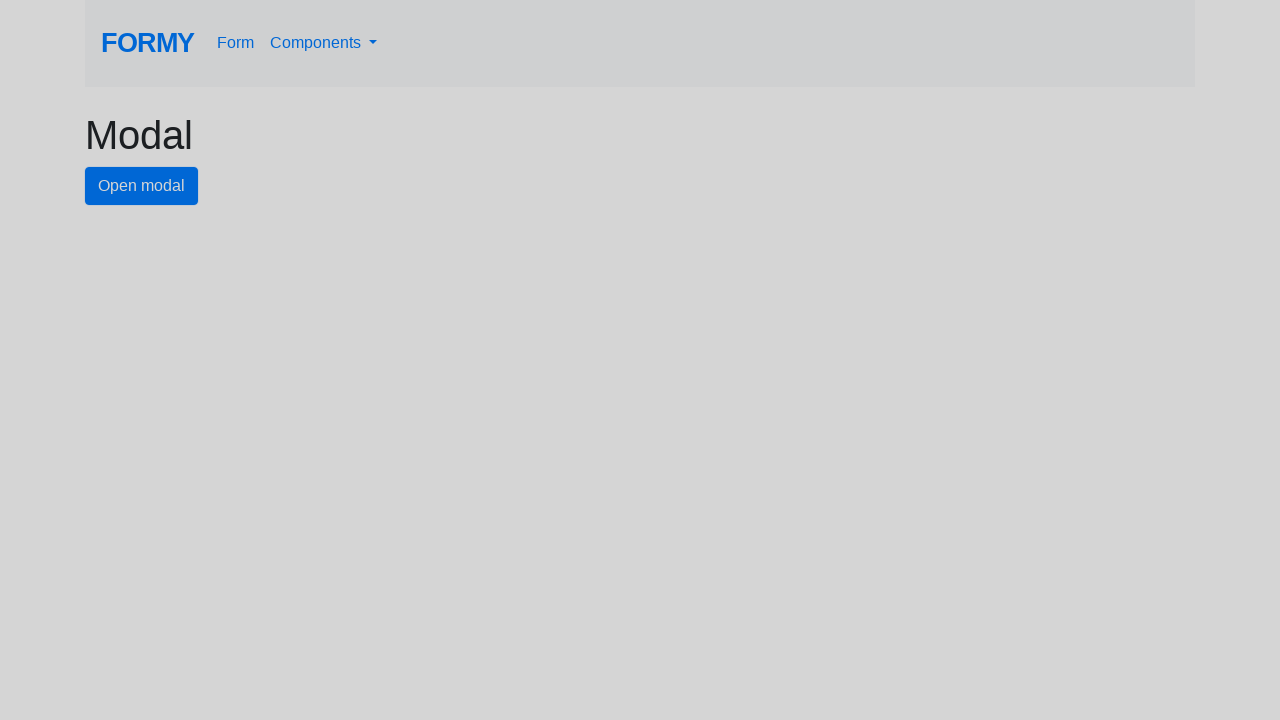

Modal dialog appeared with close button visible
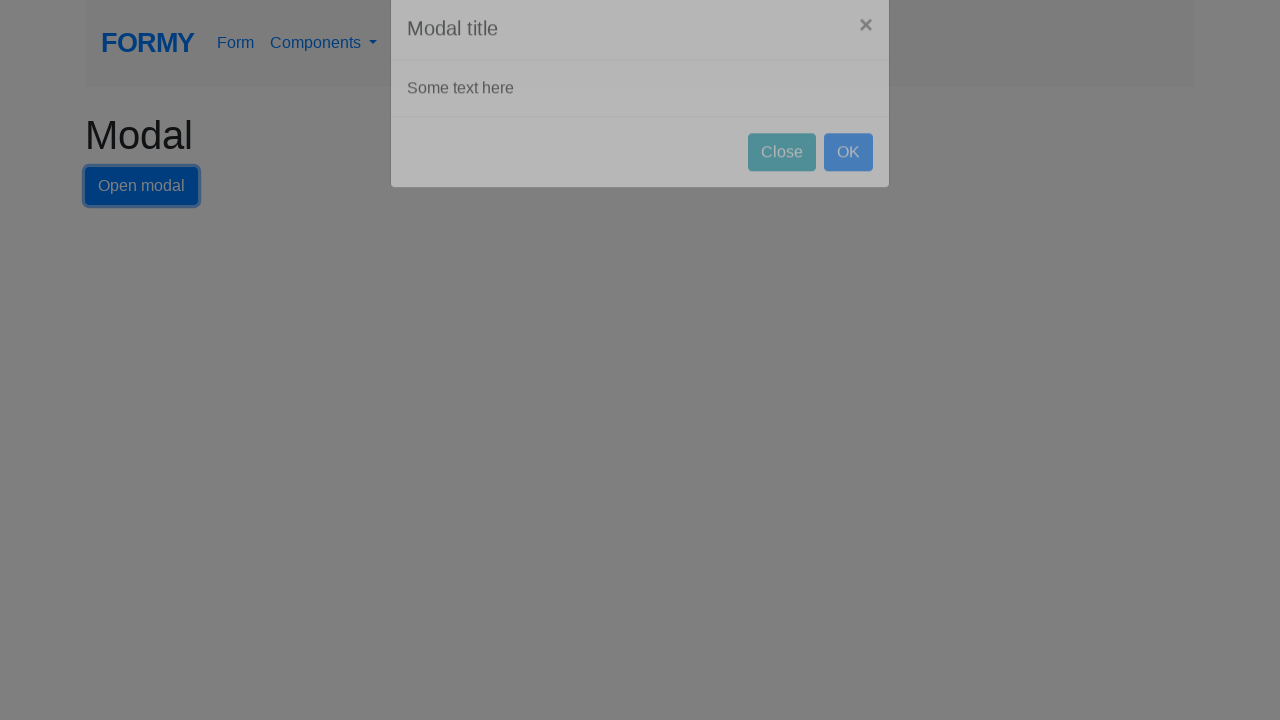

Executed JavaScript to close the modal dialog
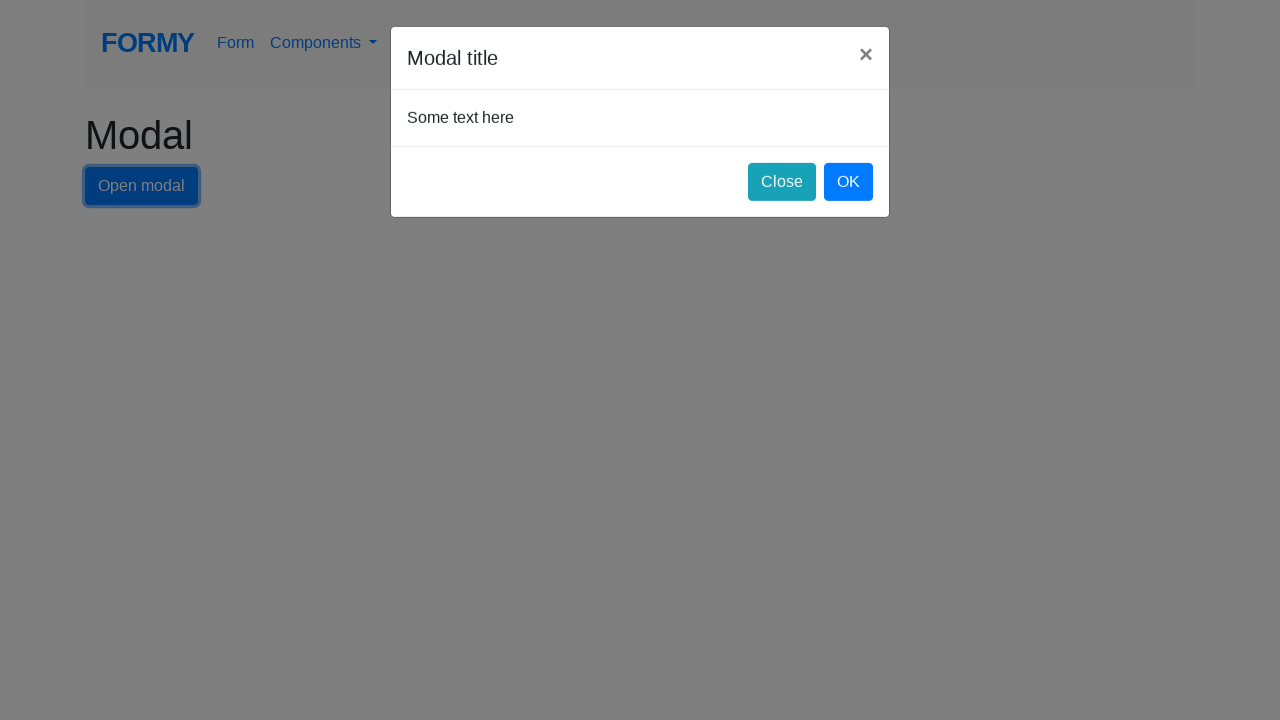

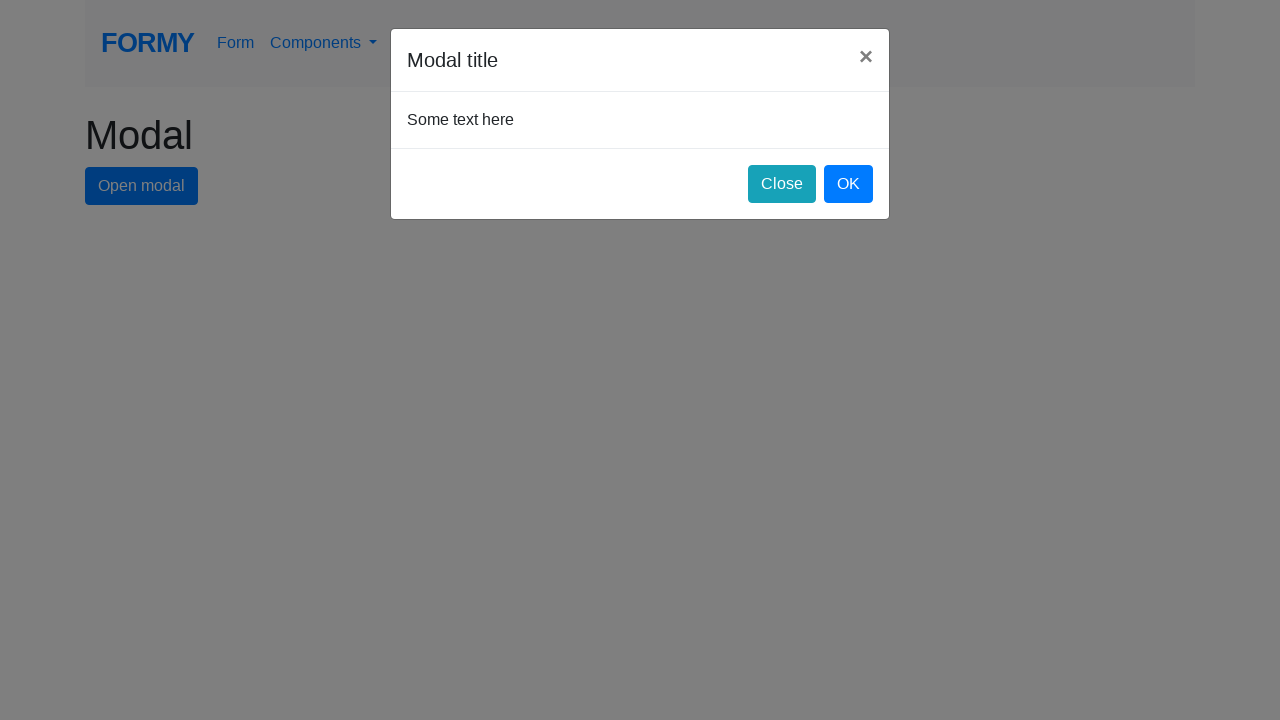